Tests modal dialog functionality by opening a small modal and then closing it

Starting URL: https://demoqa.com/modal-dialogs

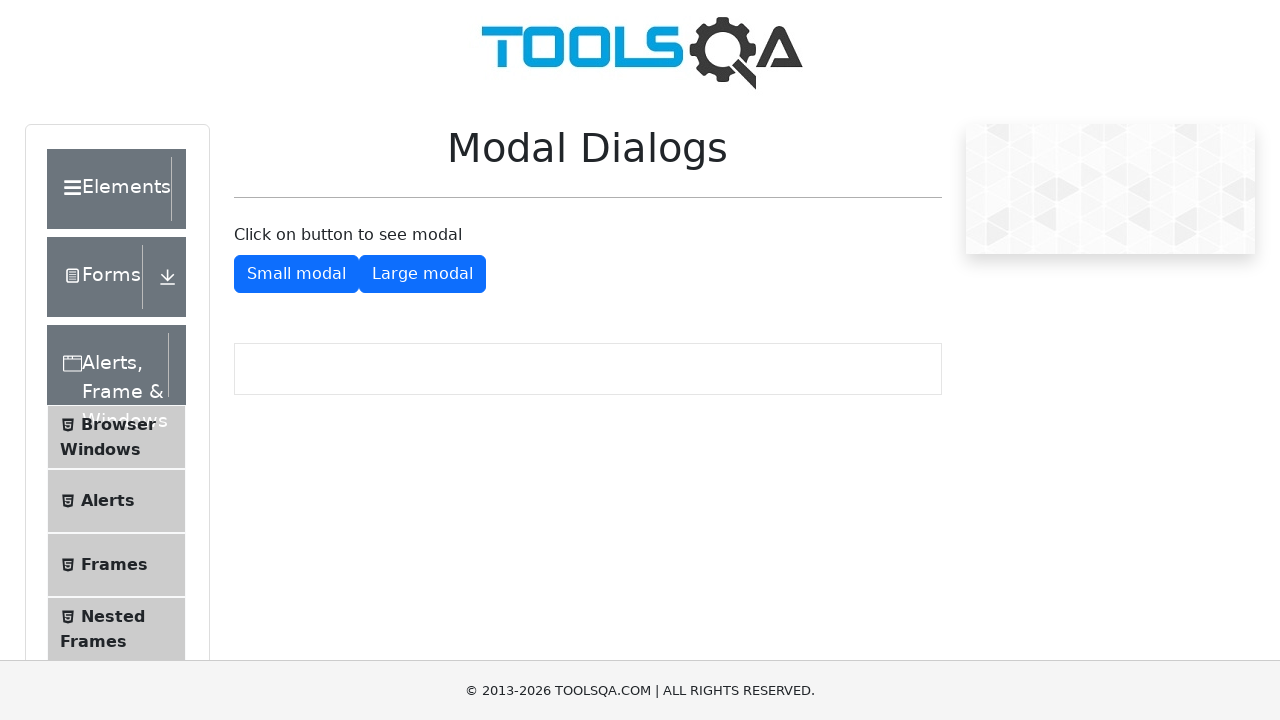

Clicked button to show small modal dialog at (296, 274) on #showSmallModal
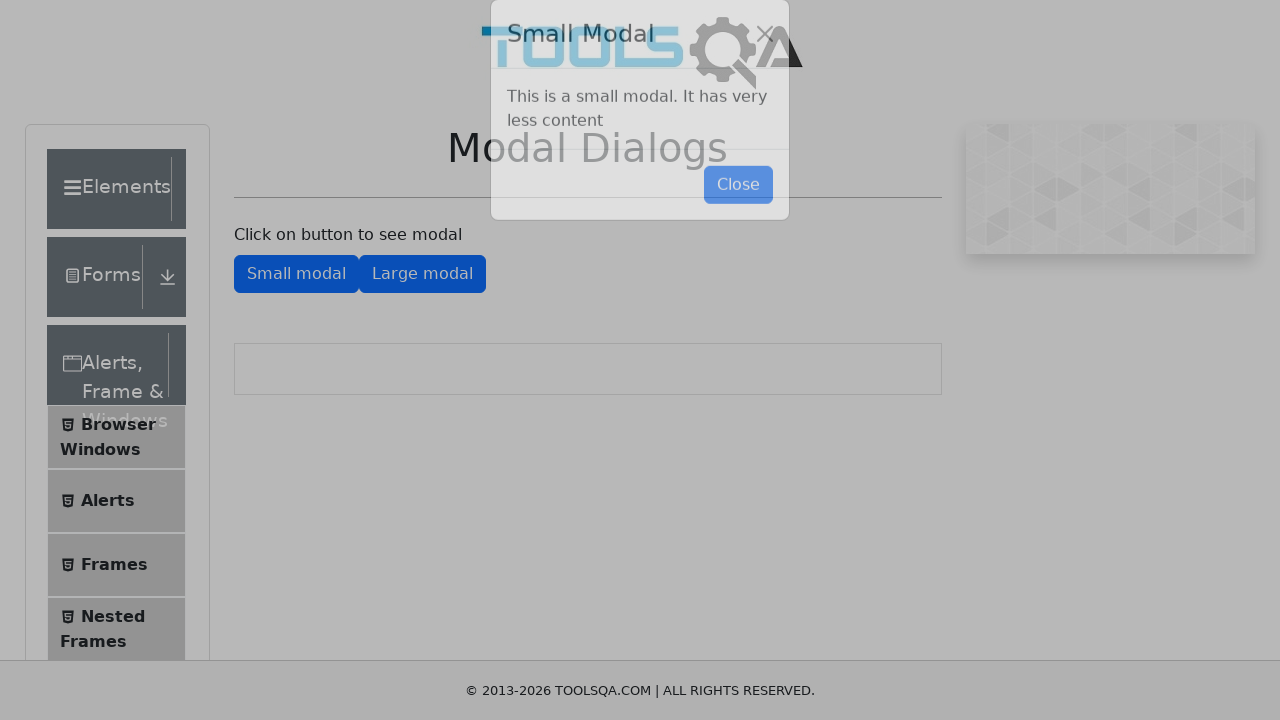

Small modal dialog appeared and close button is visible
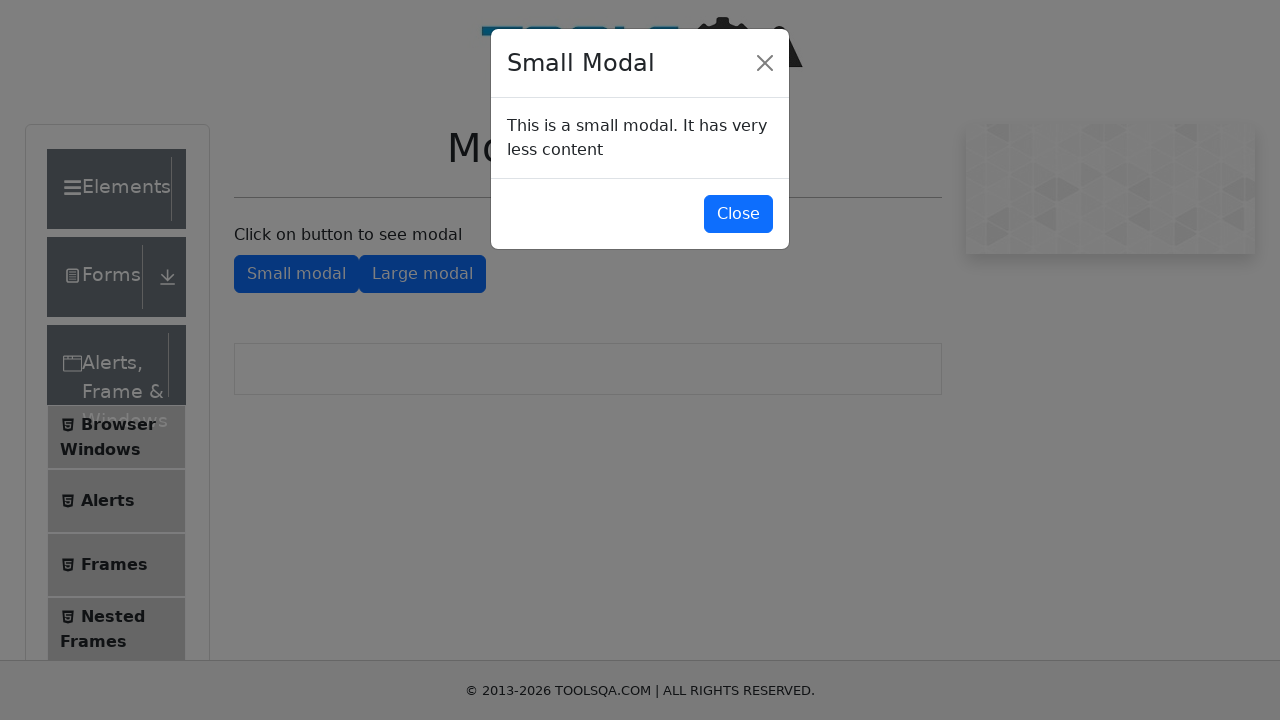

Clicked close button to close the modal dialog at (738, 214) on #closeSmallModal
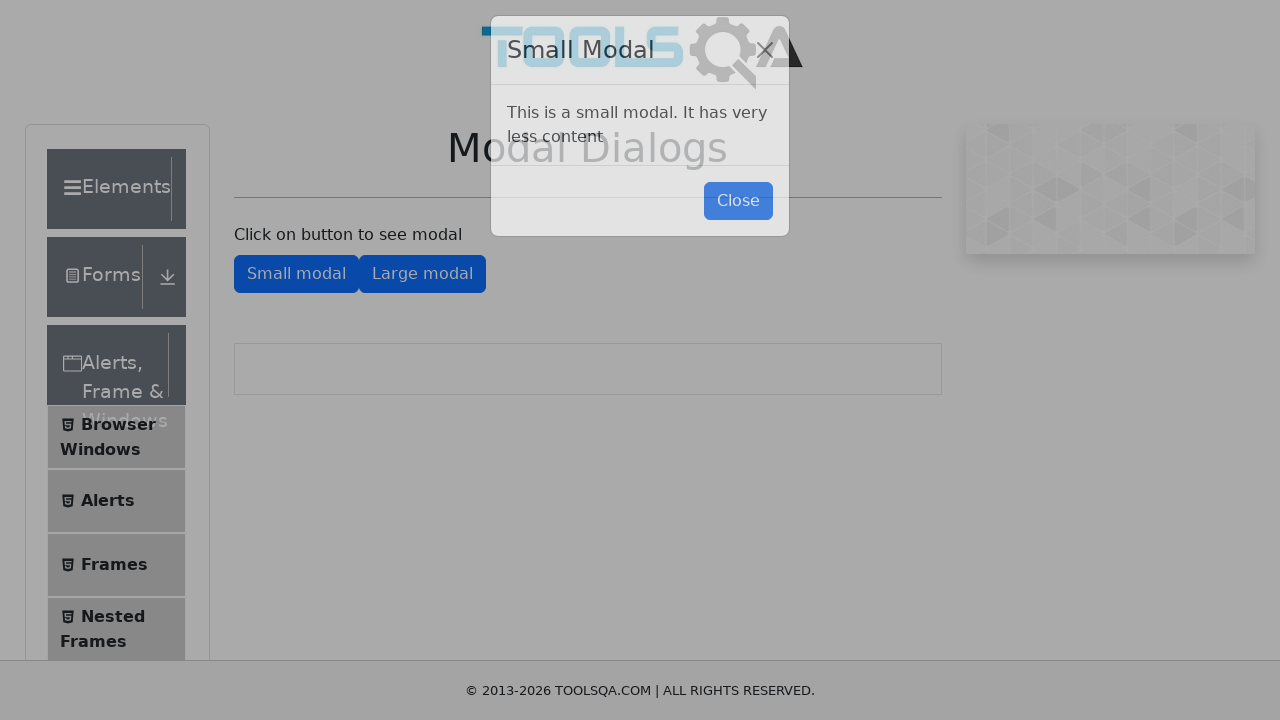

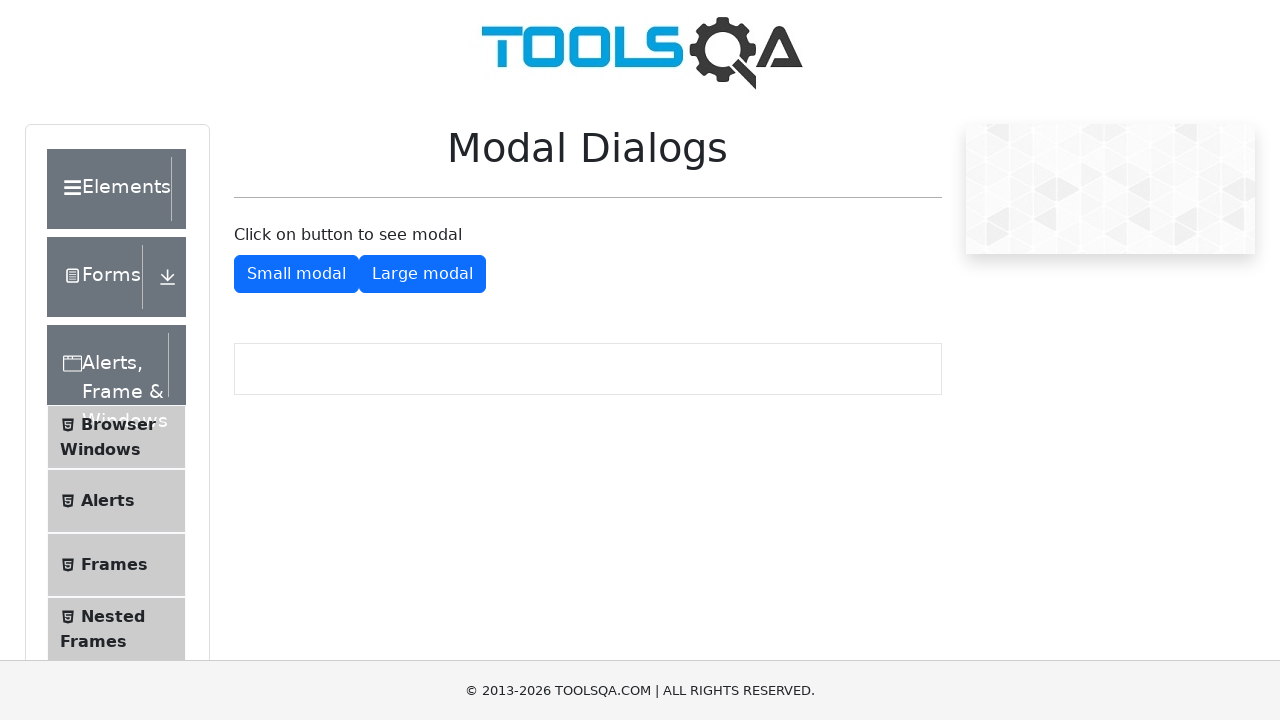